Tests TodoMVC application by adding a new todo item, marking it as complete, and verifying the TodoMVC link

Starting URL: https://demo.playwright.dev/todomvc/#/

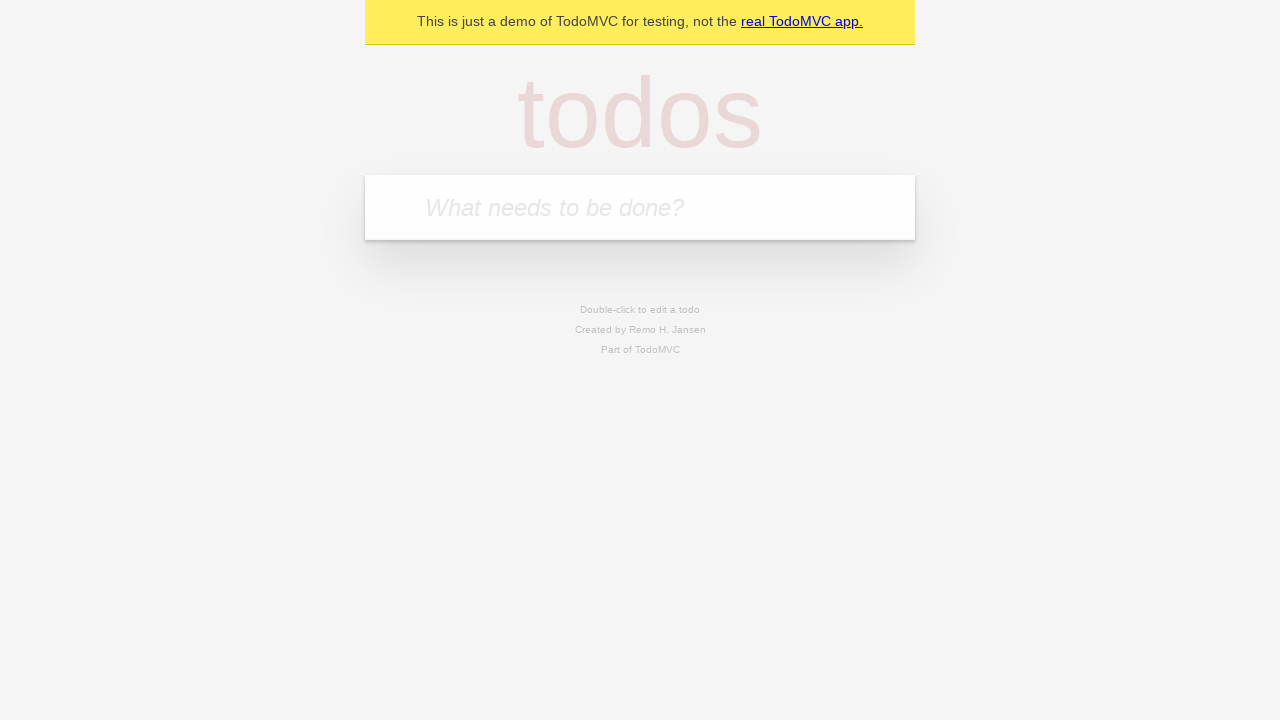

Typed 'abc' into the todo input field with delay on internal:role=textbox[name="What needs to be done?"i]
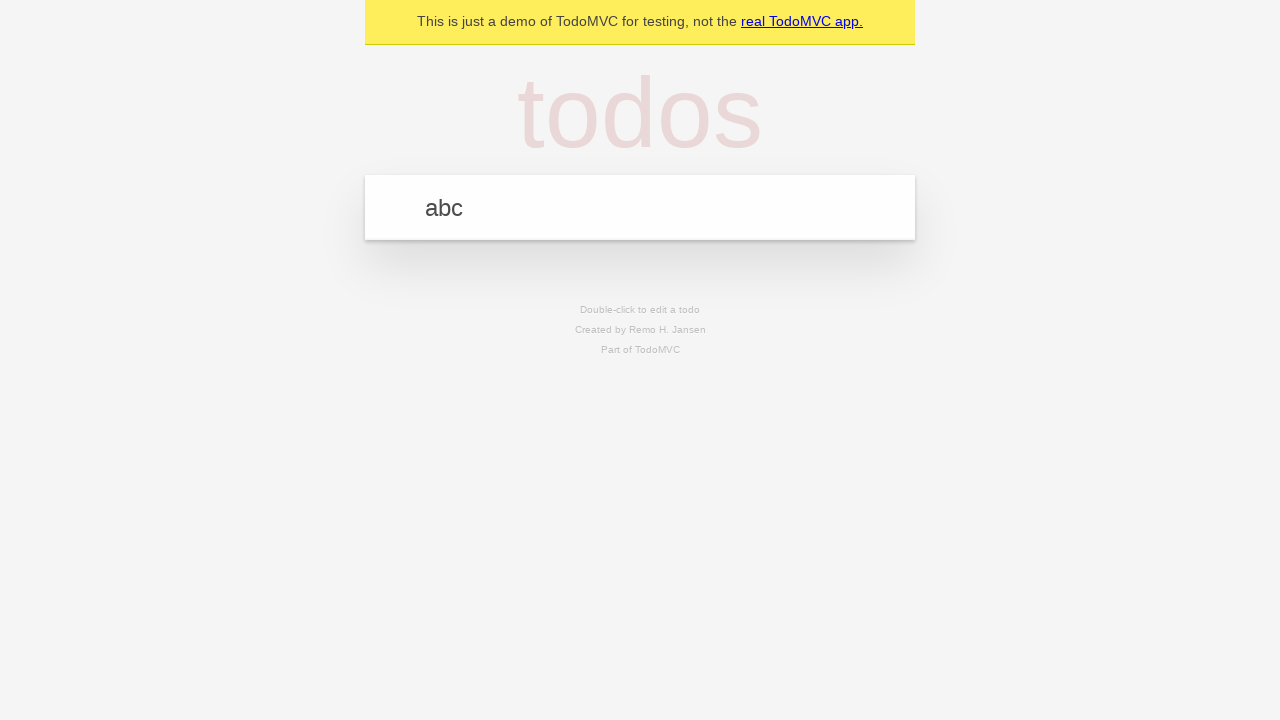

Pressed Enter to add the new todo item on internal:role=textbox[name="What needs to be done?"i]
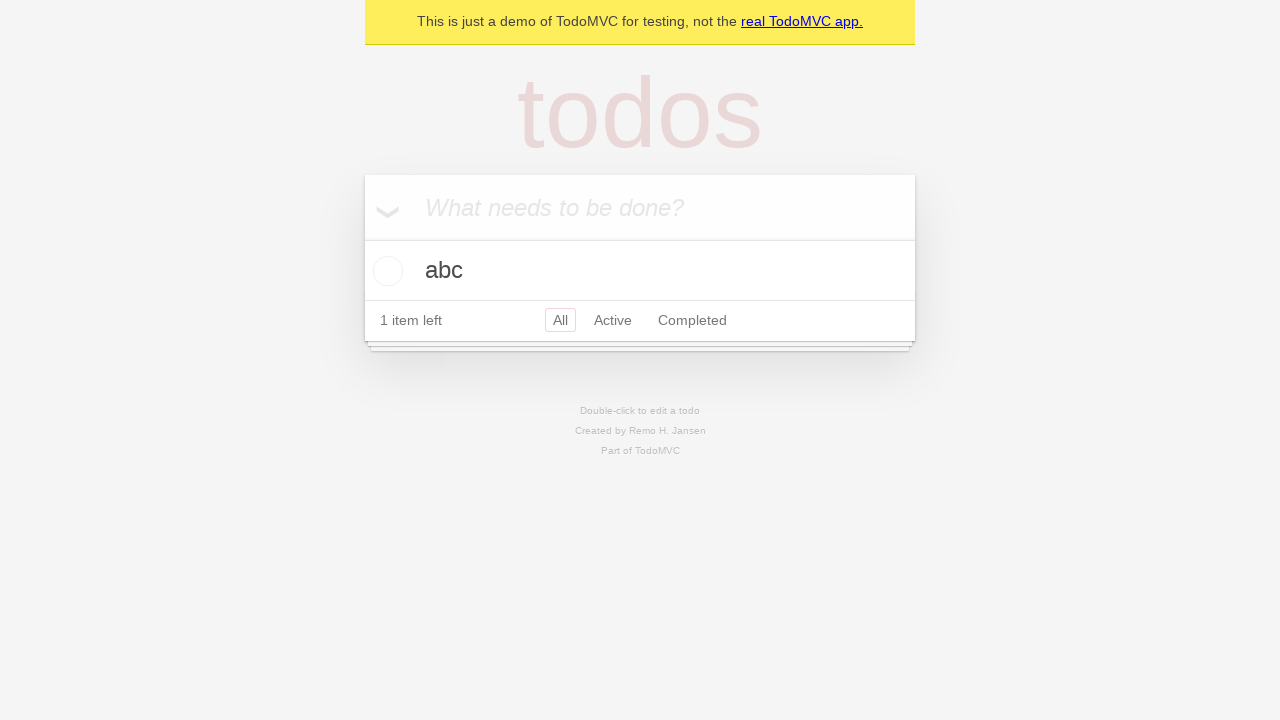

Checked the checkbox to mark todo as complete at (385, 271) on internal:role=checkbox[name="Toggle Todo"i]
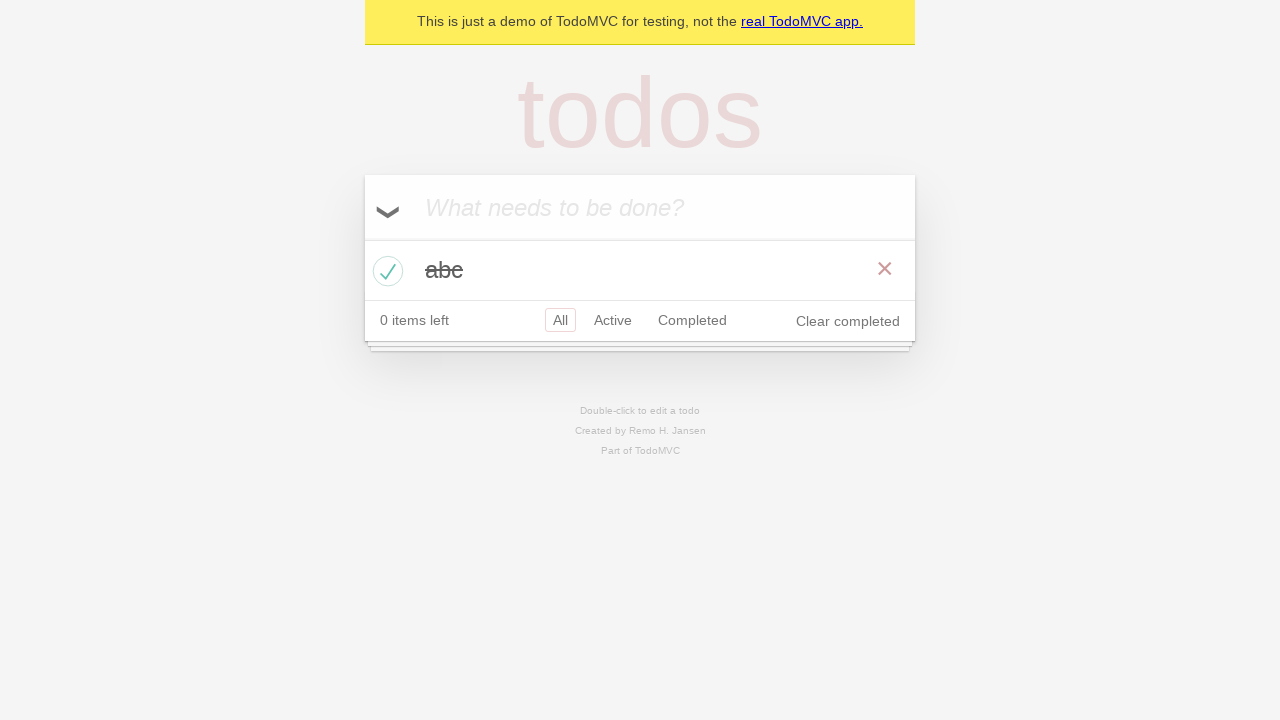

Retrieved the TodoMVC link href attribute
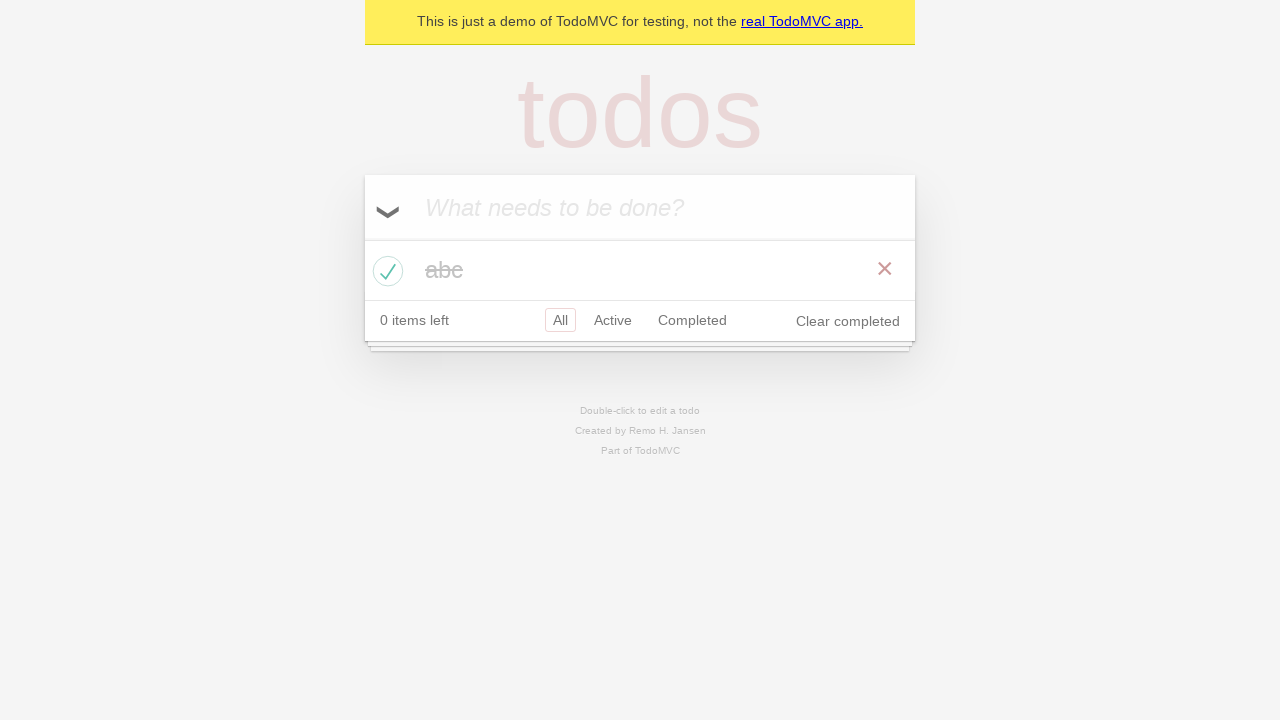

Verified that TodoMVC link href is 'http://todomvc.com'
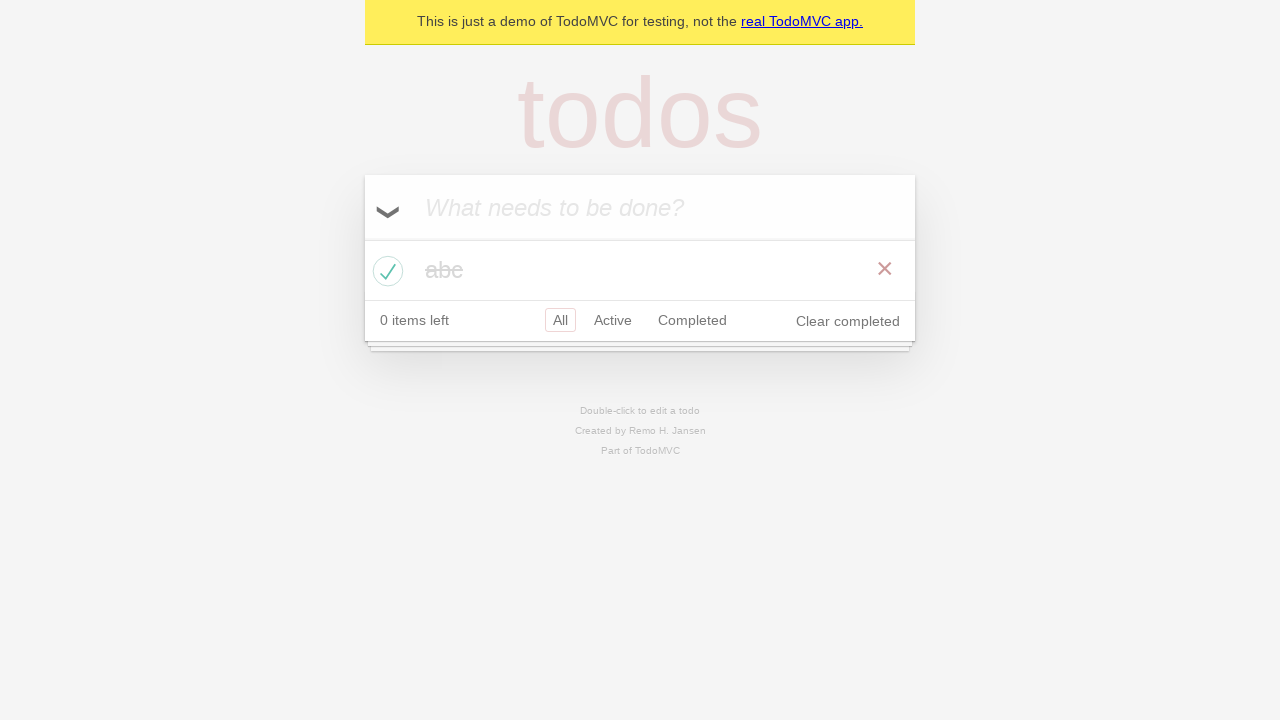

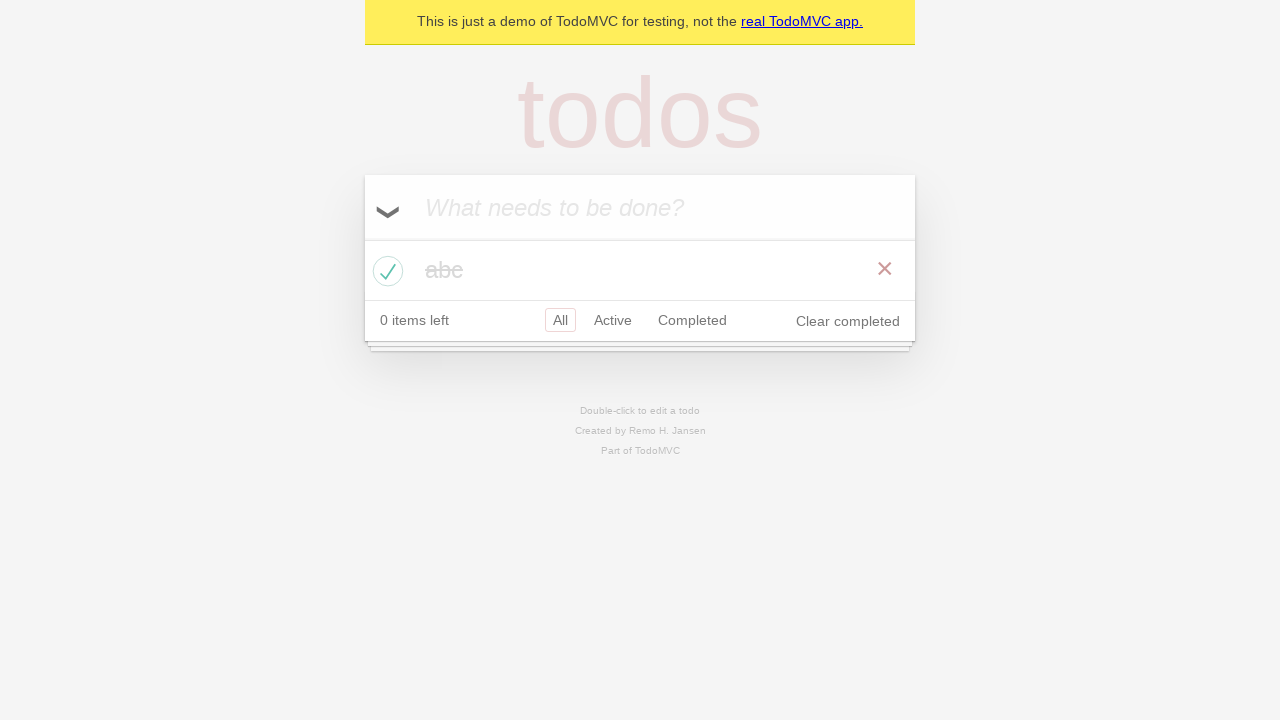